Searches for environmental infraction records by CPF or CNPJ document number

Starting URL: https://transparencia.meioambiente.mg.gov.br/AI/index.php

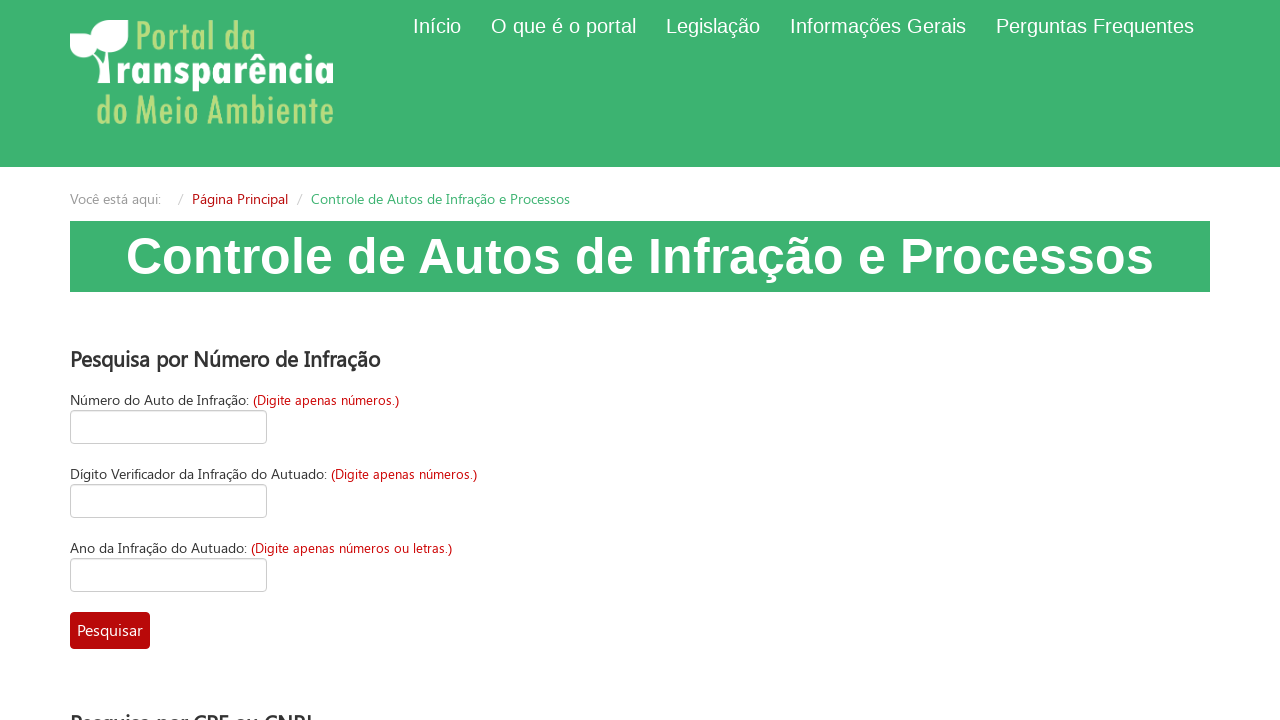

Filled CPF/CNPJ field with sample CNPJ number 98765432100198 on input[name='num_cnpfcnpj']
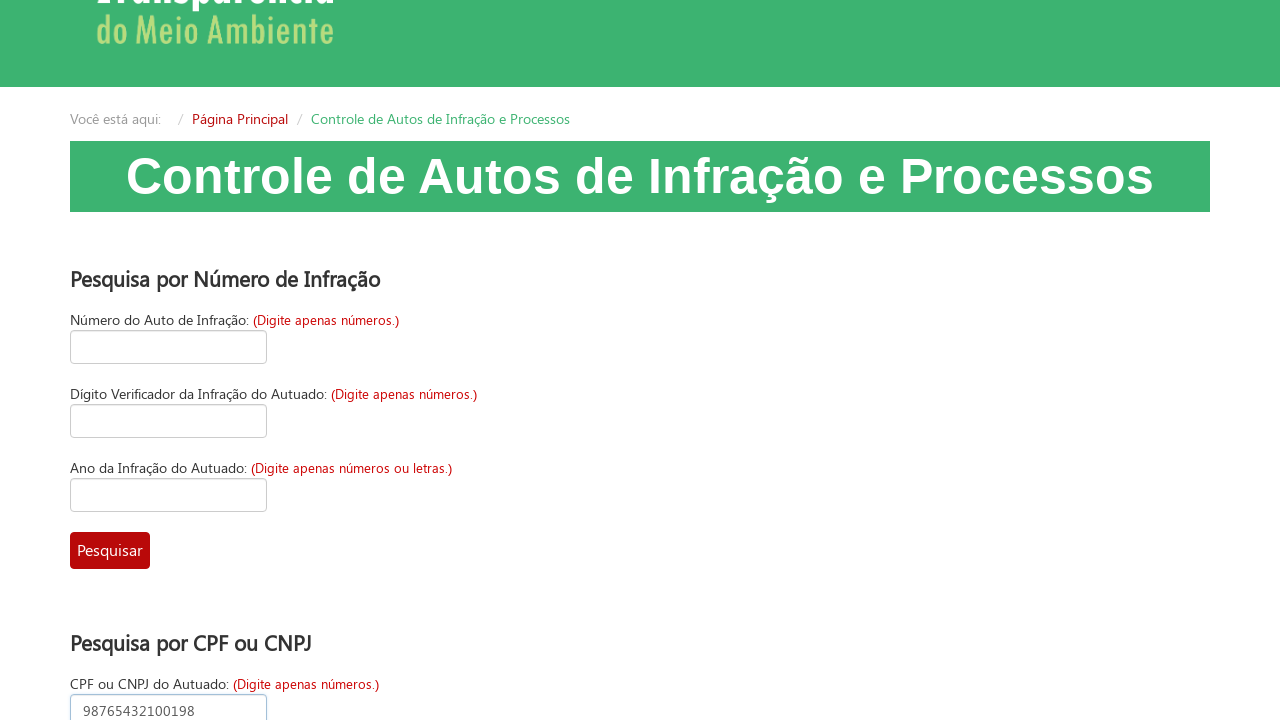

Clicked search button to query environmental infraction records at (110, 551) on input[value="Pesquisar"]
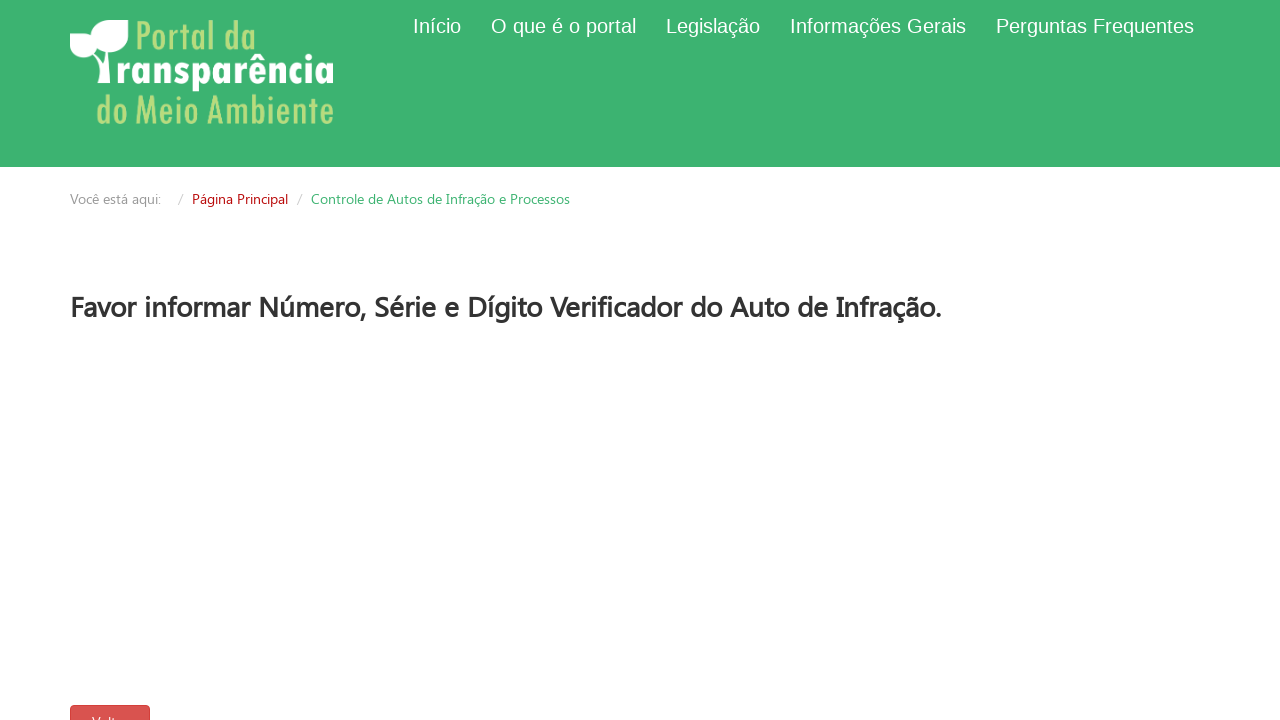

Waited for search results to load
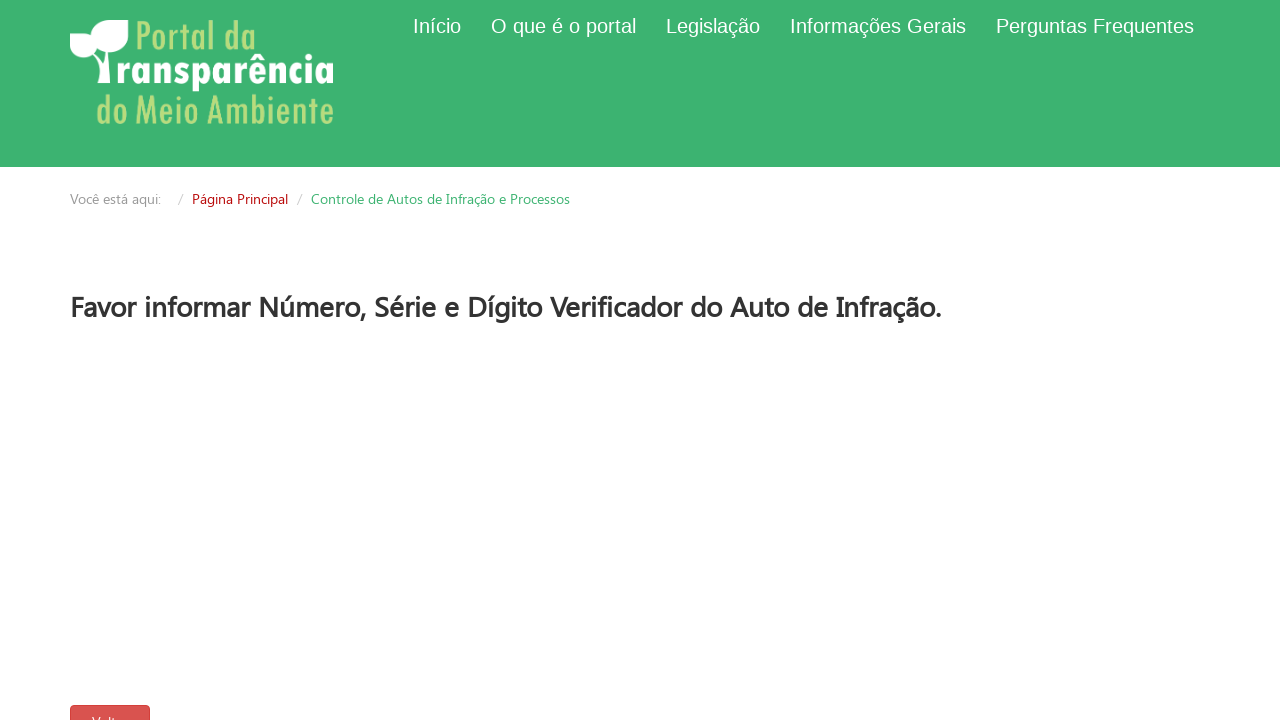

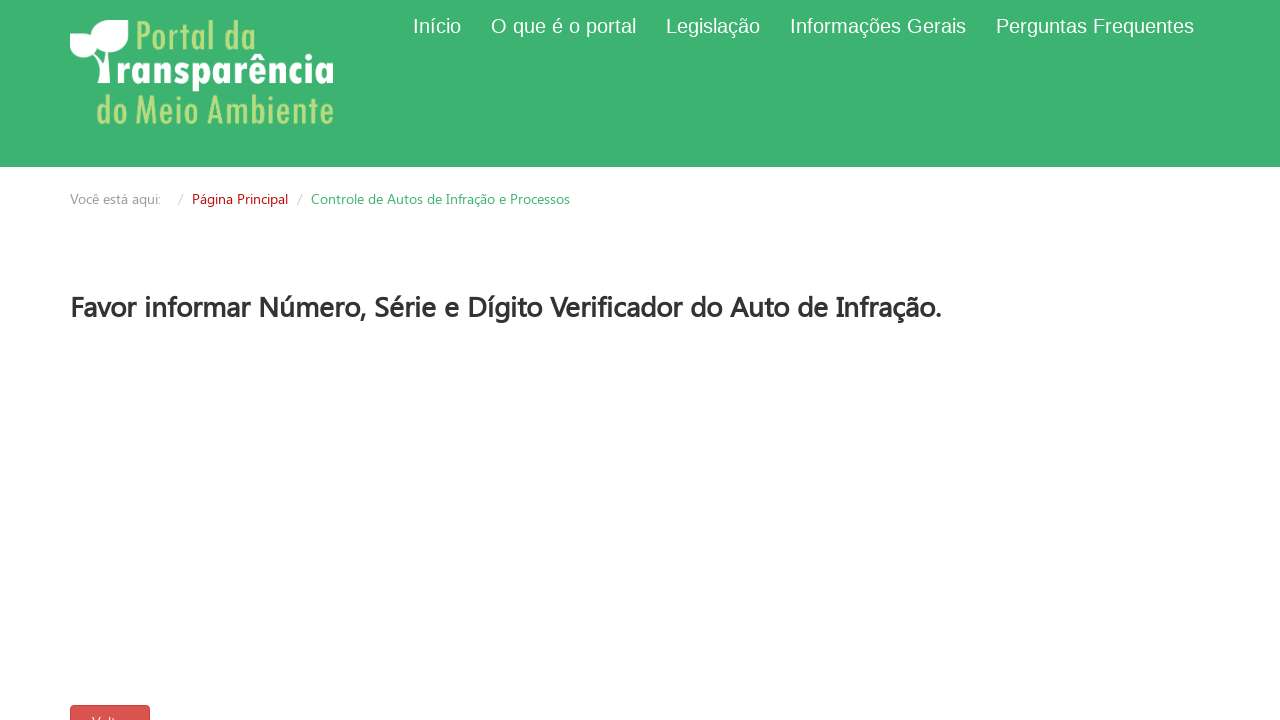